Tests a pricing table by scrolling to it, extracting all values from the 4th column, summing them, and verifying the sum matches the displayed total amount.

Starting URL: https://rahulshettyacademy.com/AutomationPractice/

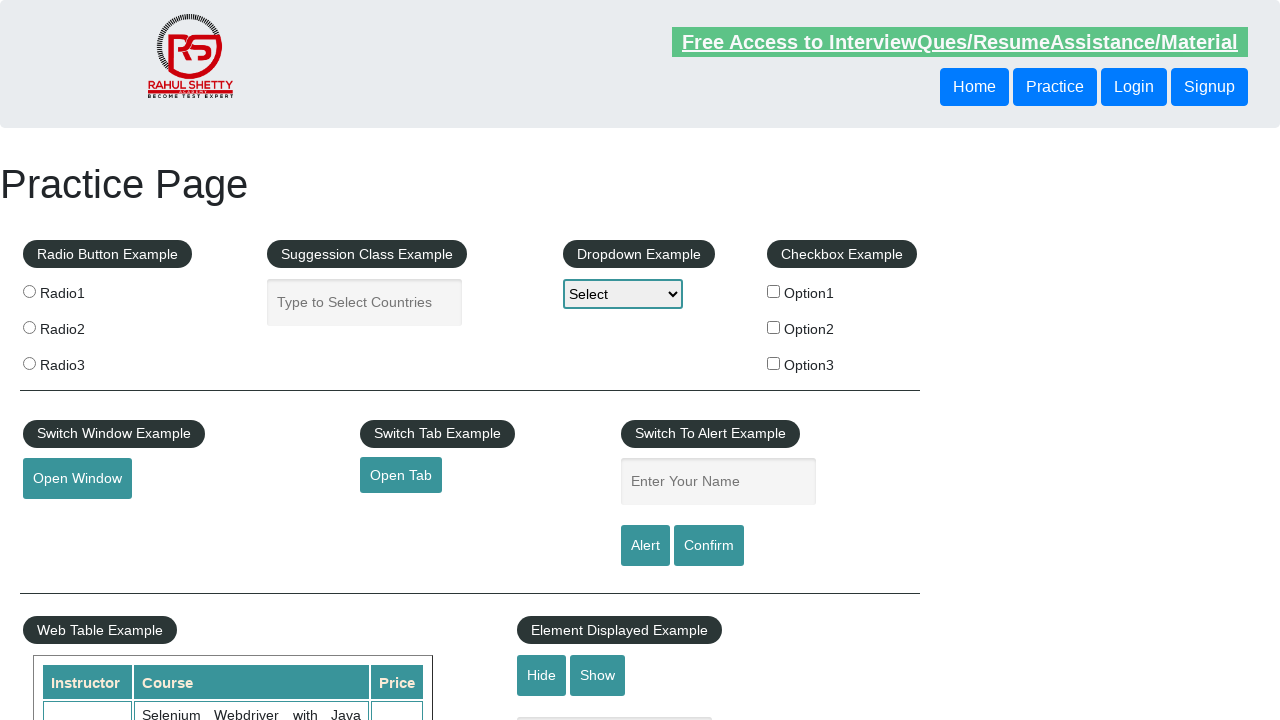

Scrolled down 500px to make pricing table visible
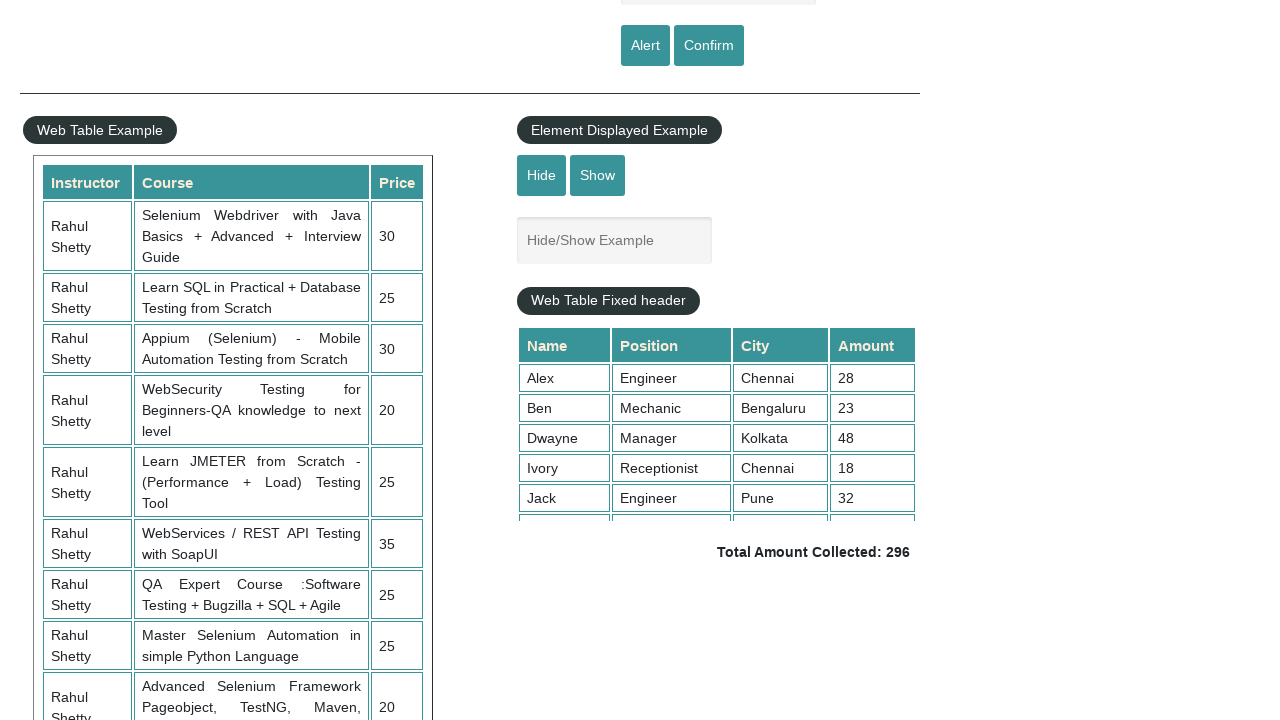

Waited for 4th column of pricing table to load
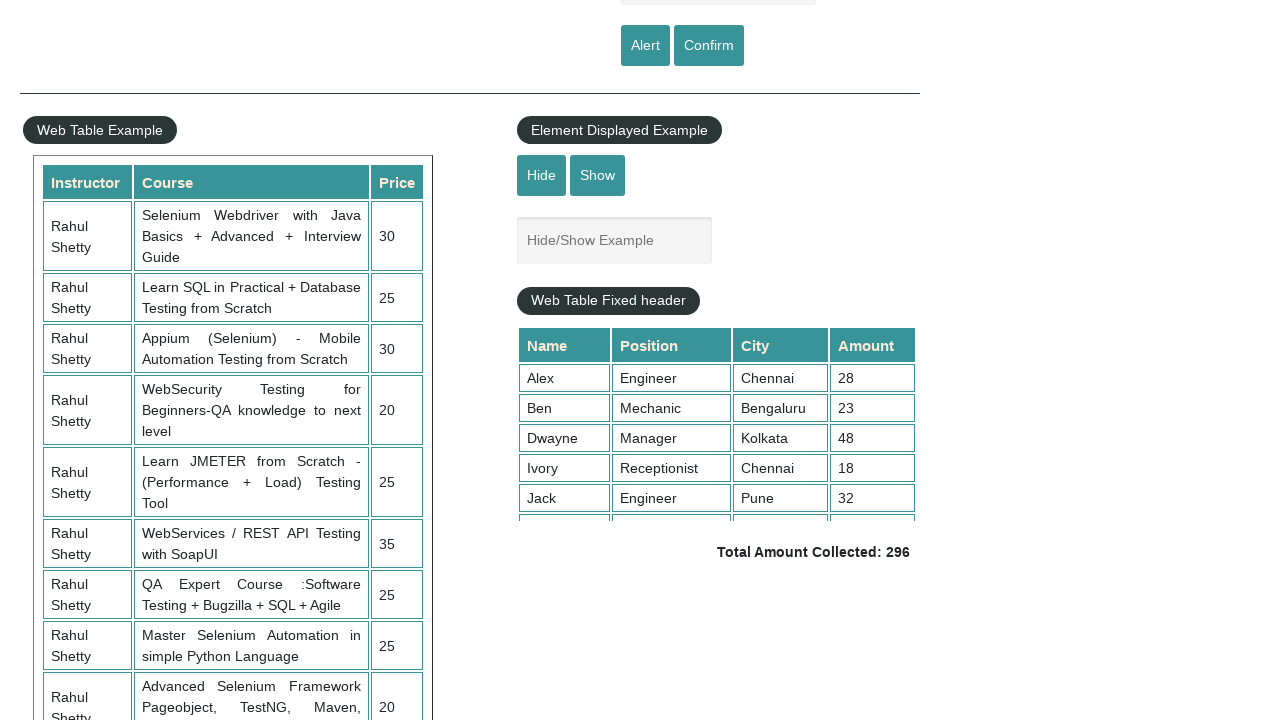

Extracted all values from 4th column of pricing table
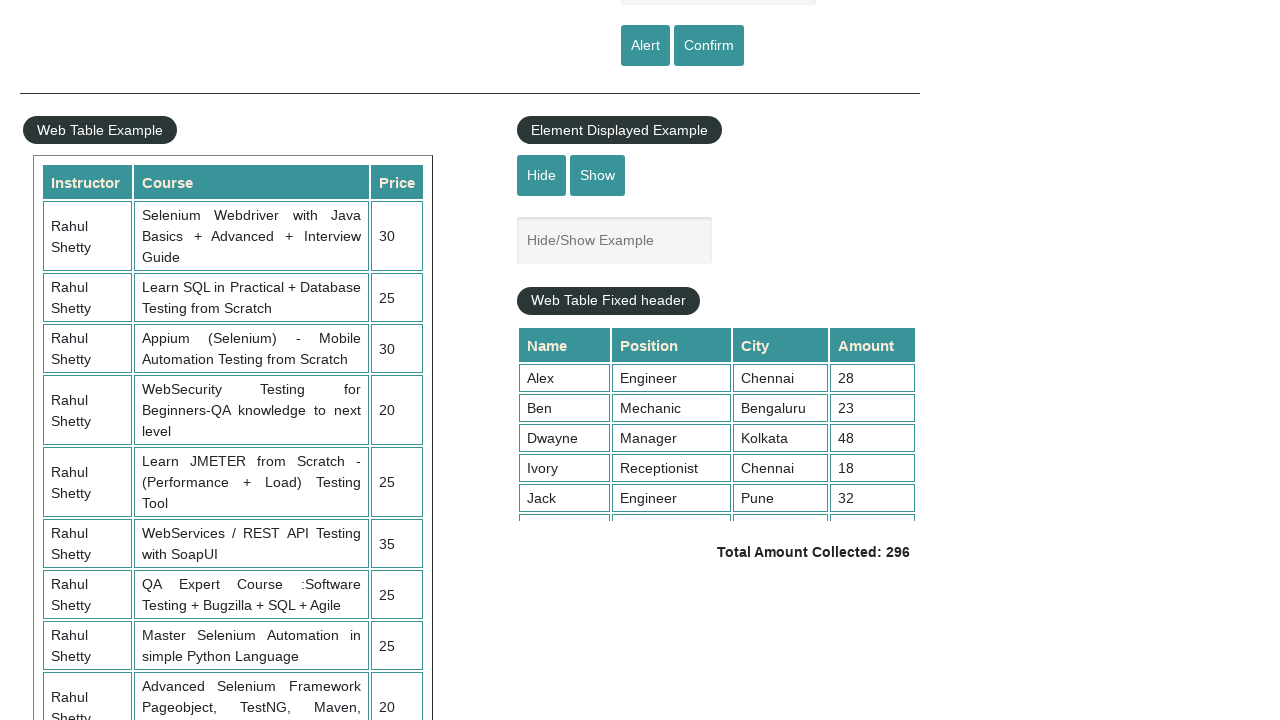

Calculated sum of all 4th column values: 296
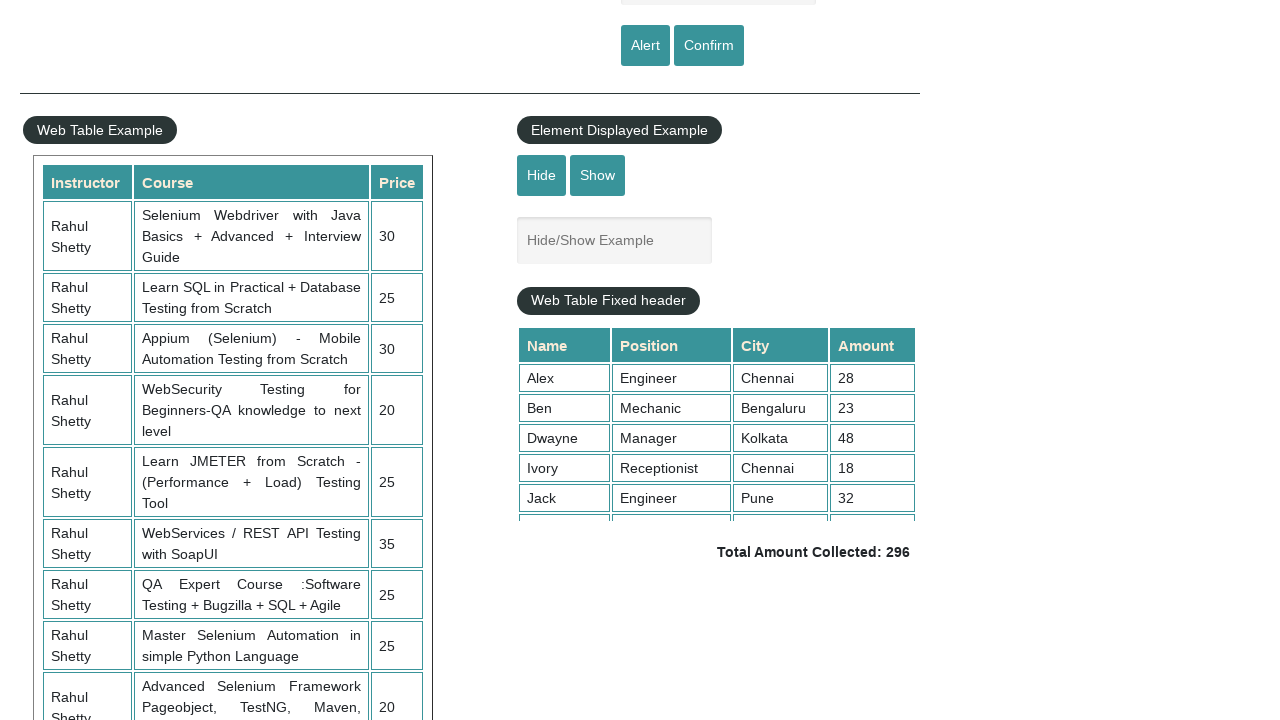

Retrieved displayed total amount: 296
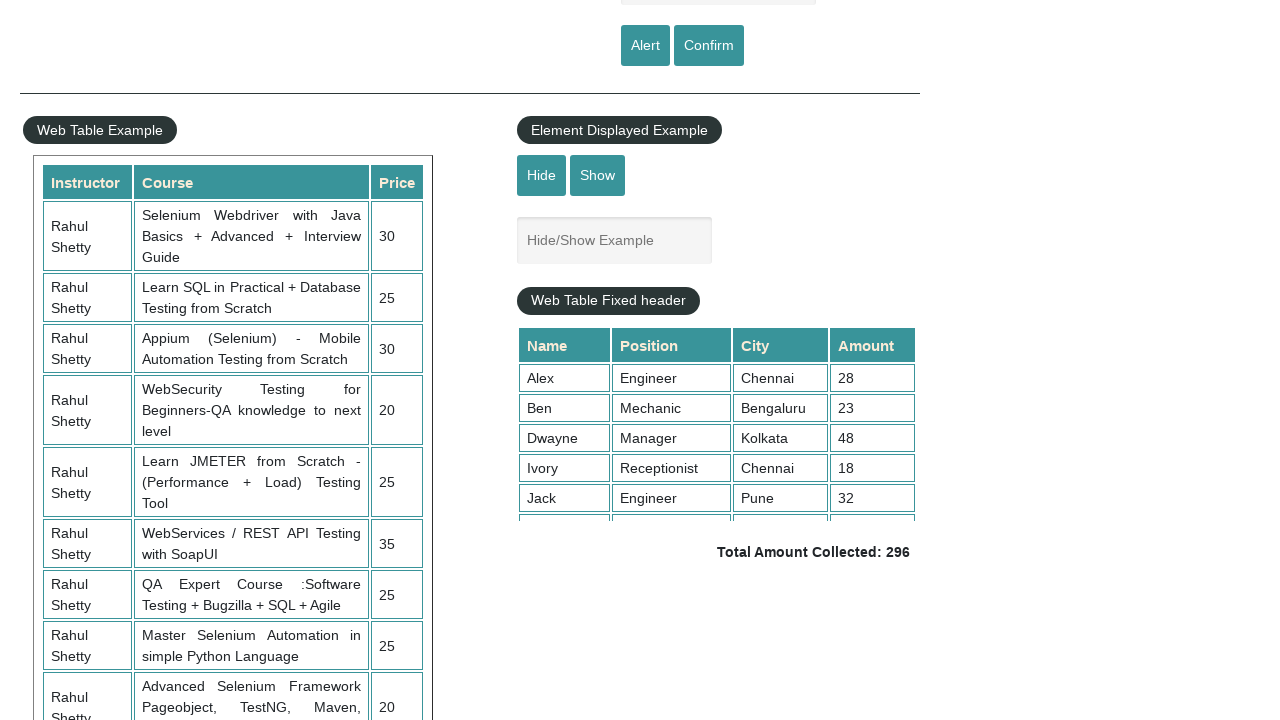

Verified calculated sum (296) matches displayed total (296)
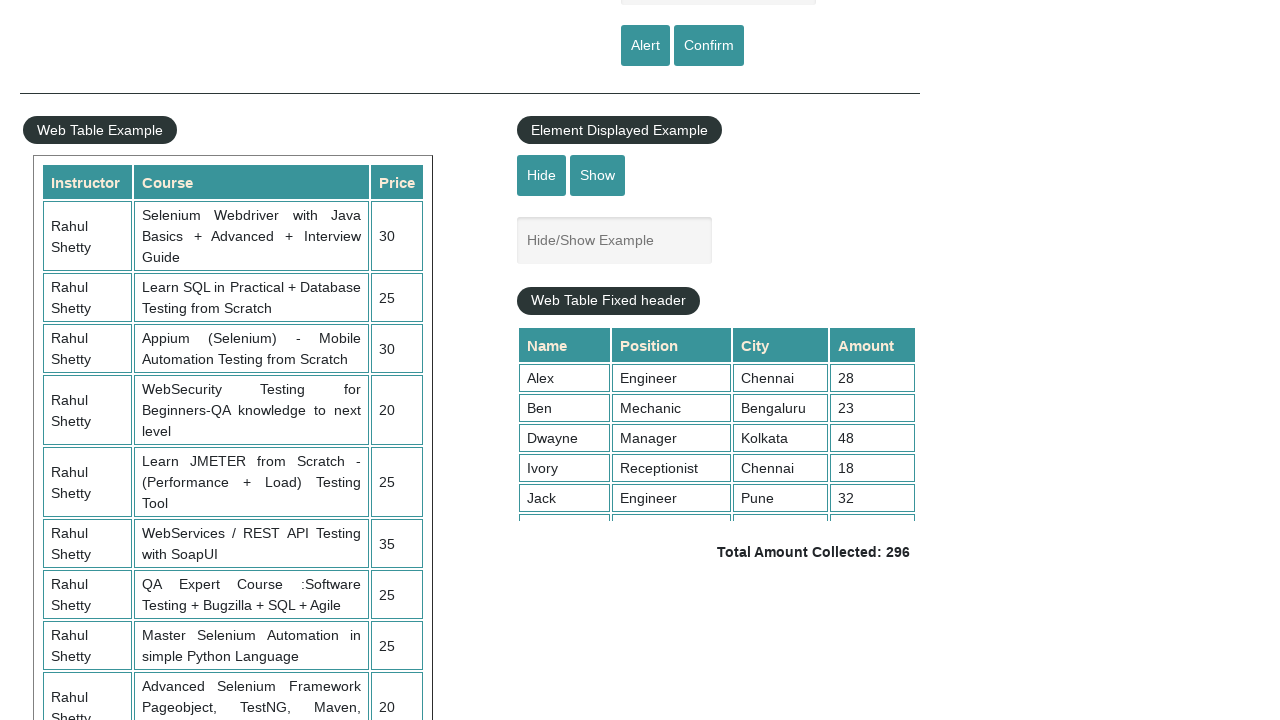

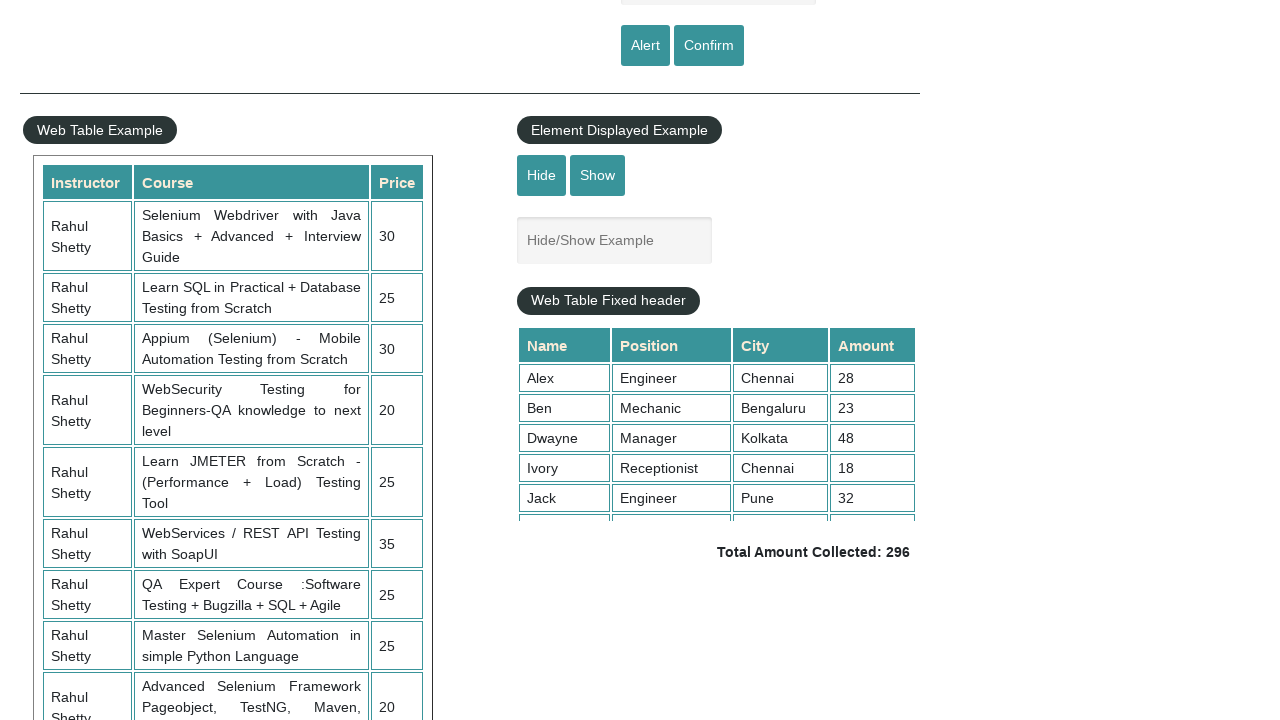